Tests the start over functionality by filling the form, calculating, then clicking start over button and verifying all fields are reset to default values

Starting URL: https://www.anz.com.au/personal/home-loans/calculators-tools/much-borrow/

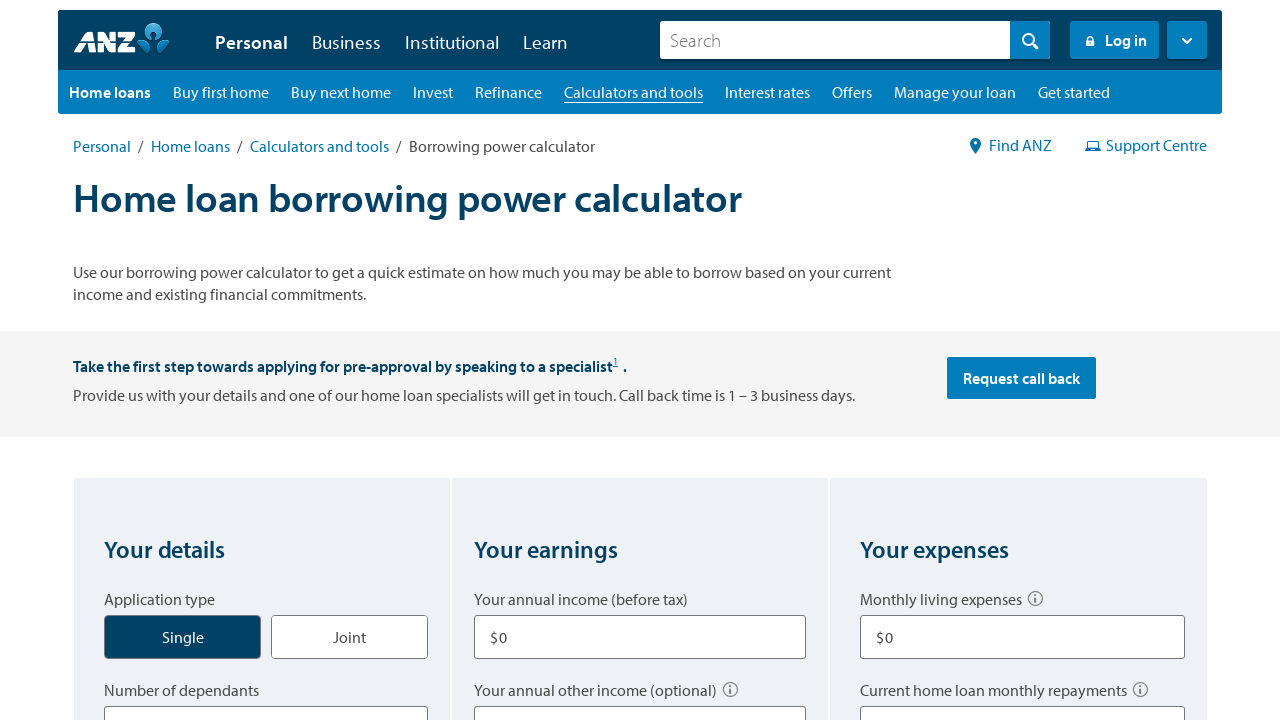

Selected 'Single' as application type at (183, 637) on xpath=//label[normalize-space()='Single']
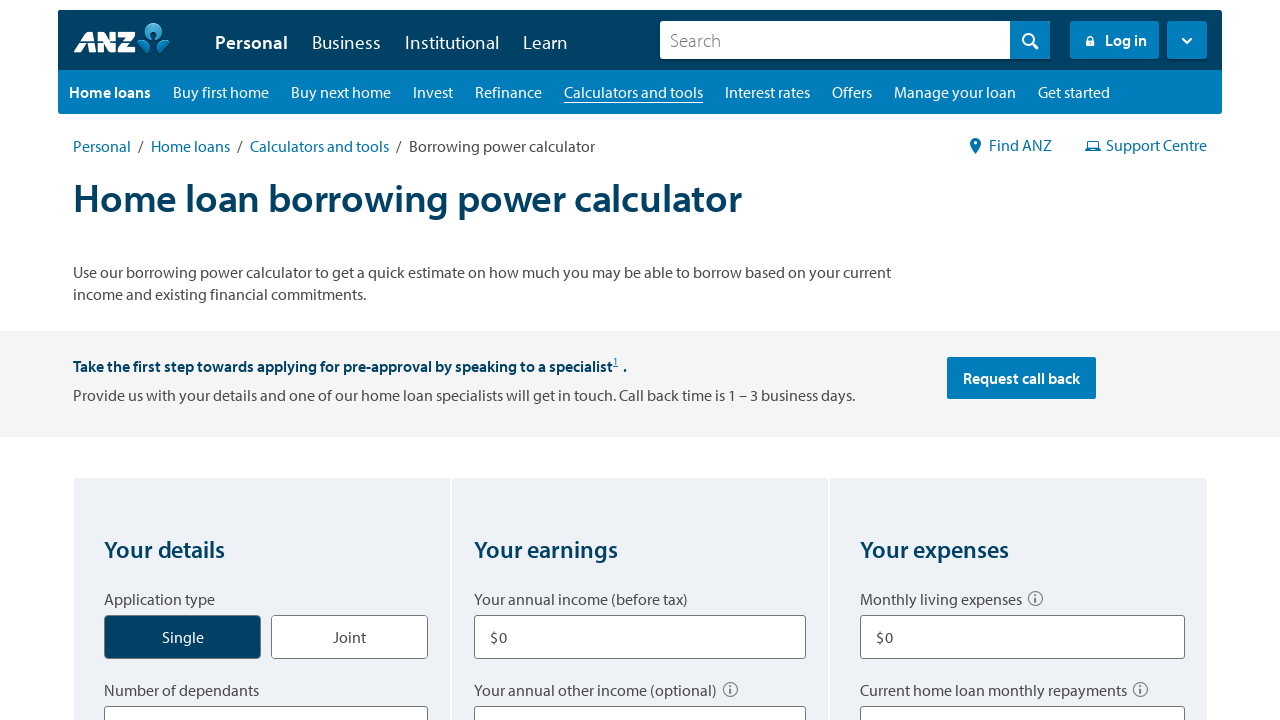

Selected '1' as number of dependants on select[title='Number of dependants']
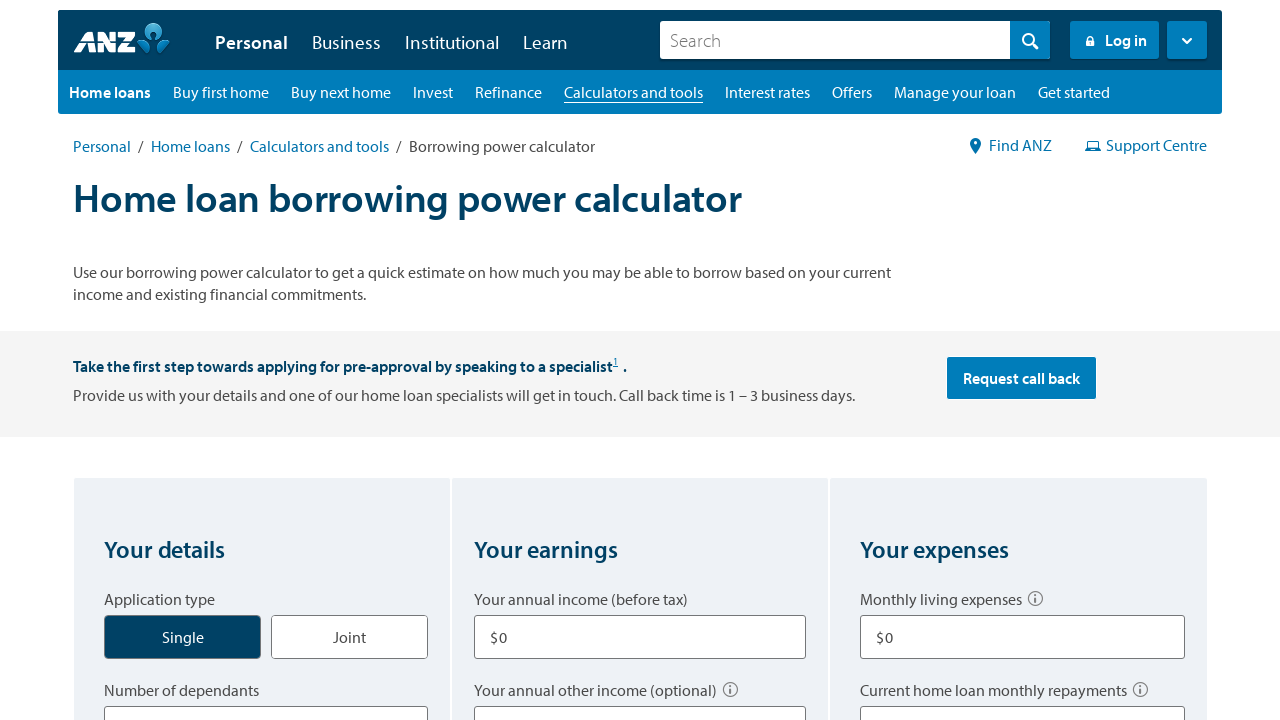

Selected 'Home to live in' as property type at (162, 361) on xpath=//label[normalize-space()='Home to live in']
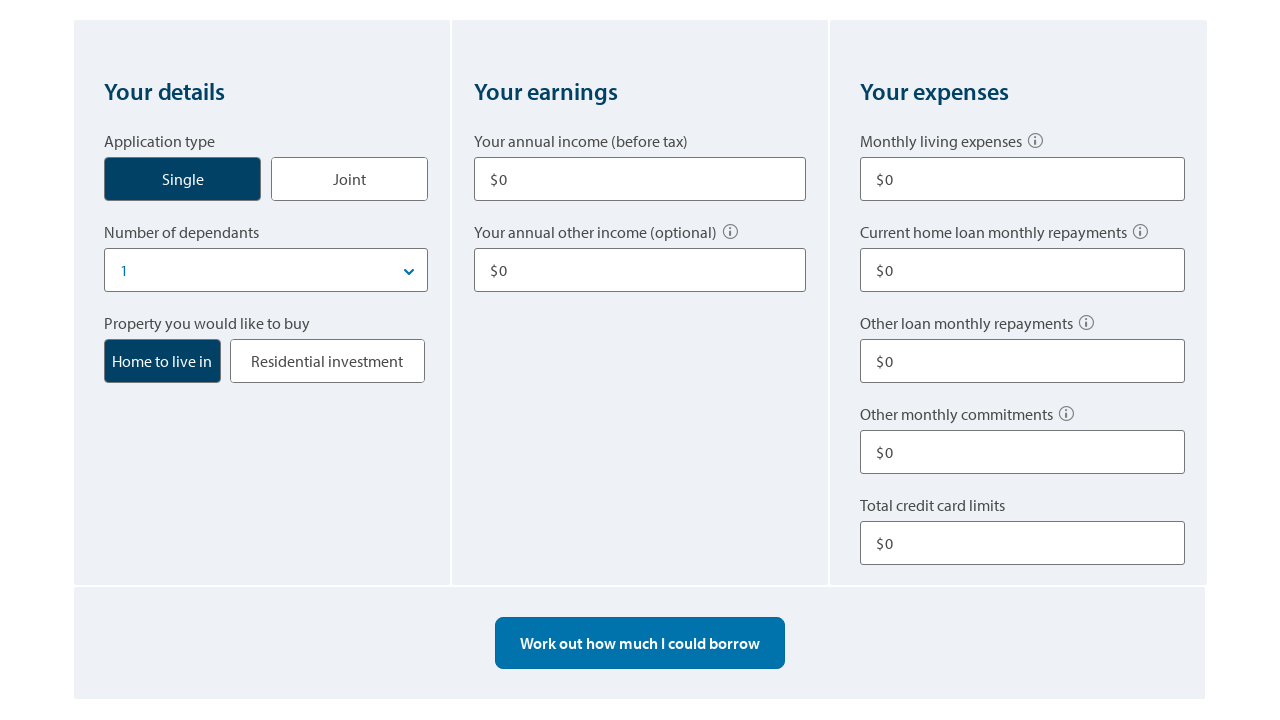

Entered annual income of $75,000 on //div[contains(@class,'container__main borrow--homeloan')]//div[2]//div[1]//div[
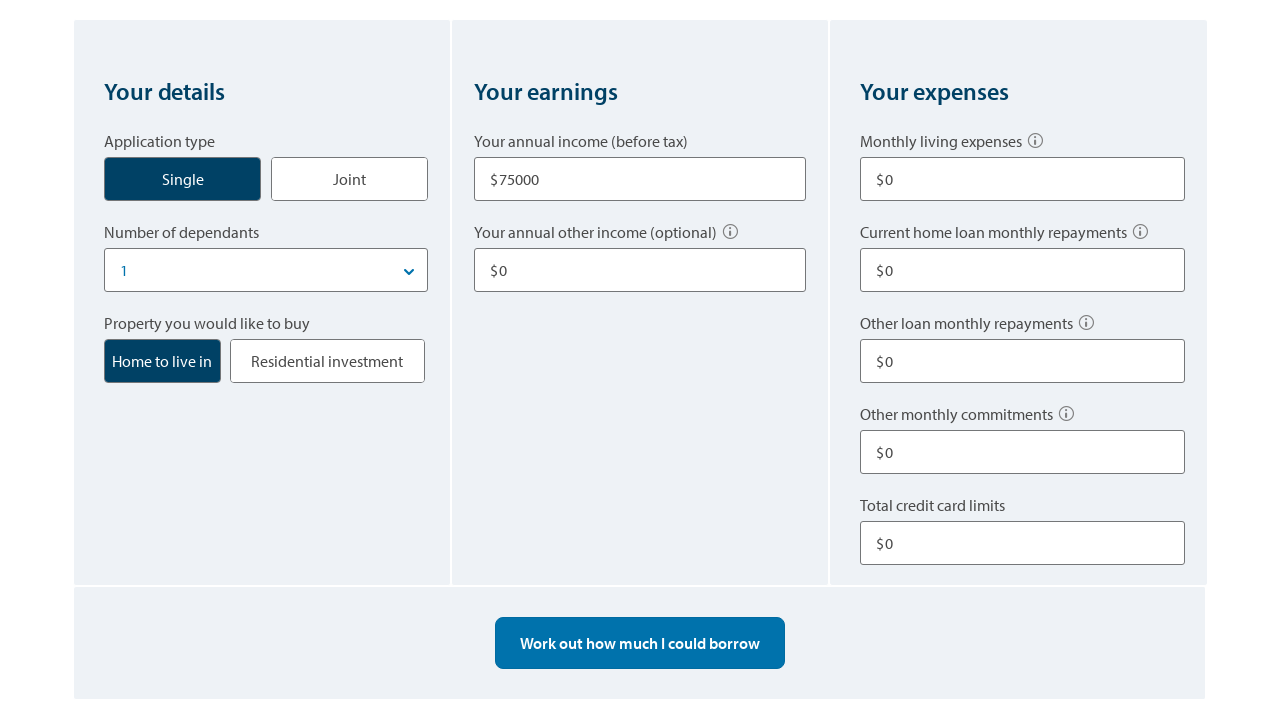

Entered other income of $5,000 on //div[contains(@class,'container__main borrow--homeloan')]//div[2]//div[1]//div[
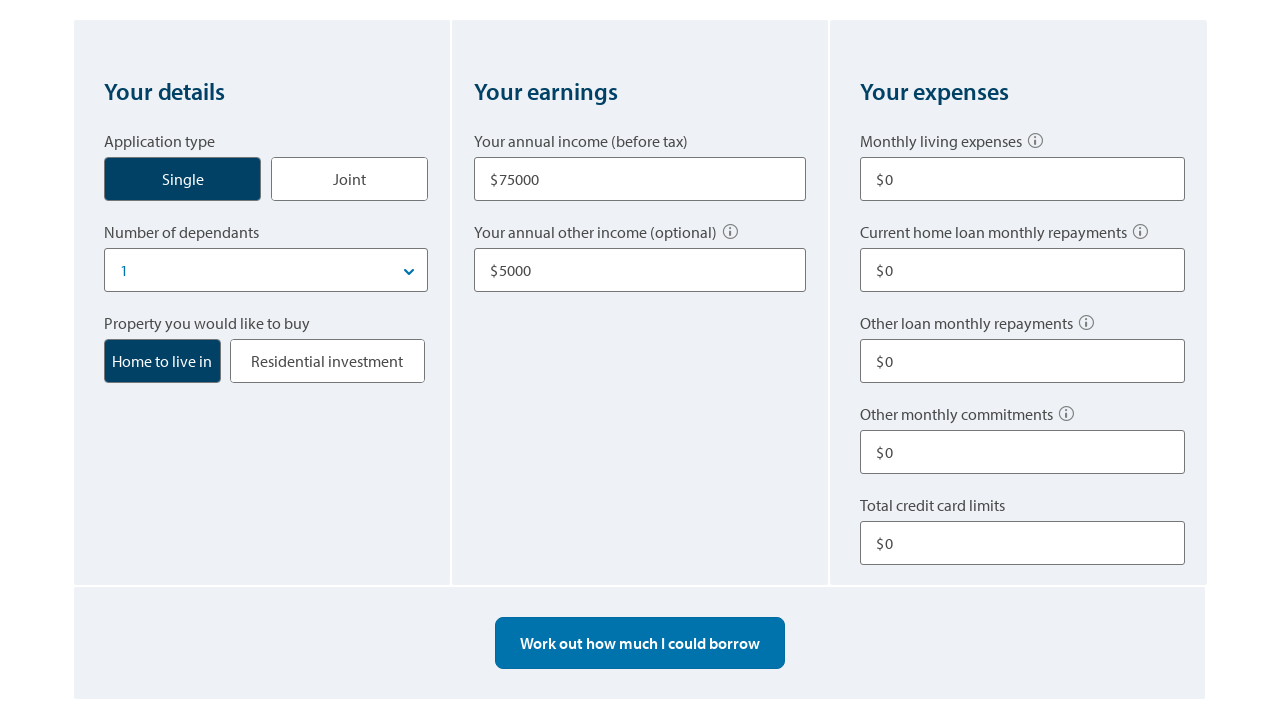

Entered living expenses of $600 on input#expenses
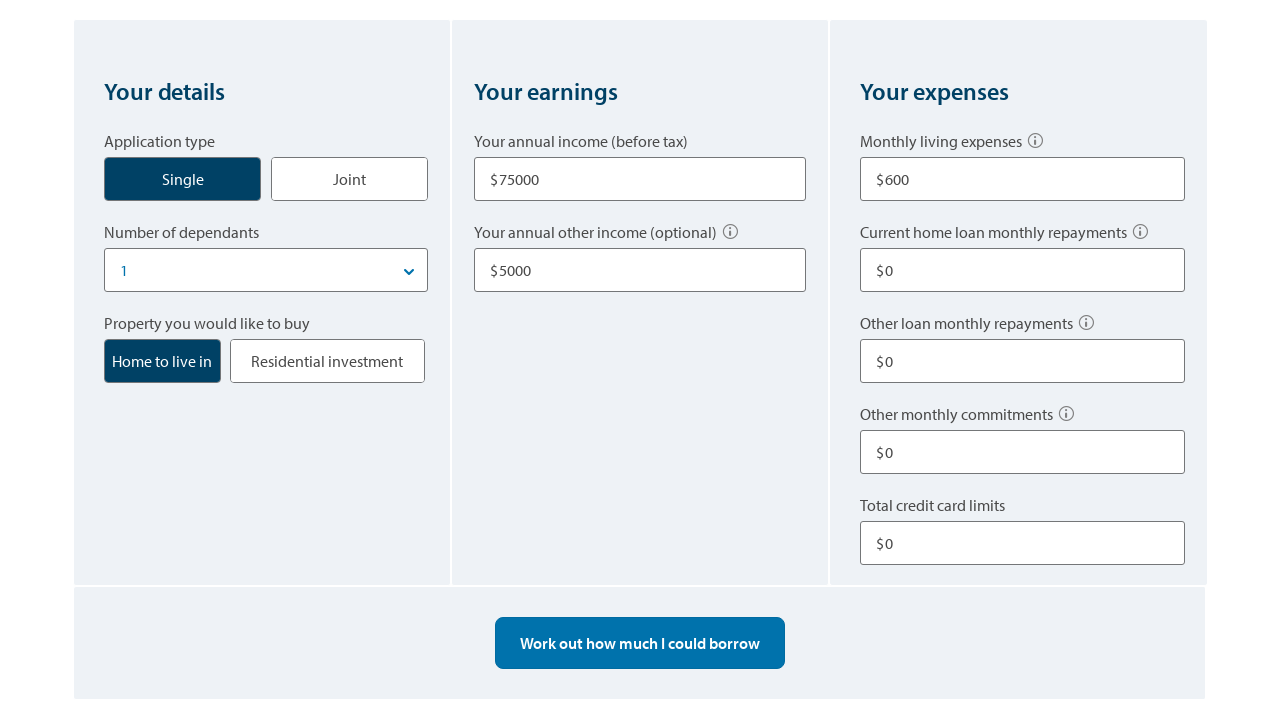

Entered home loan repayments of $200 on input#homeloans
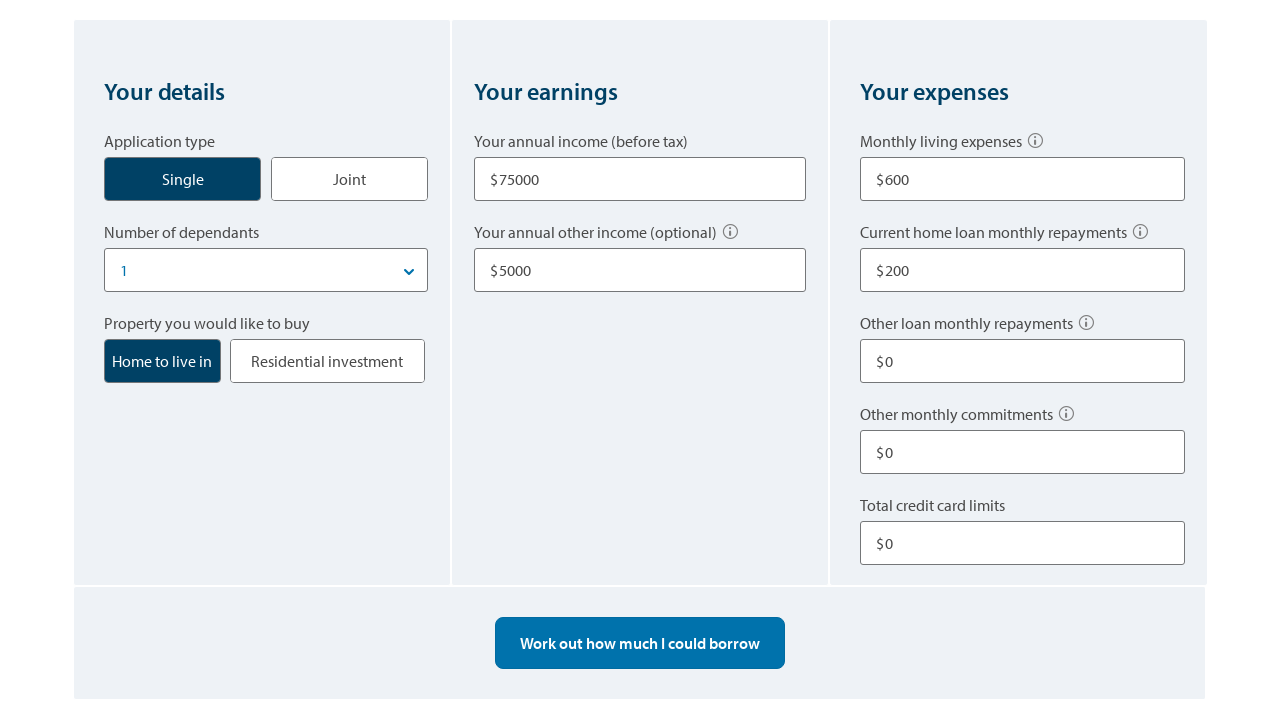

Entered other loan repayments of $150 on input#otherloans
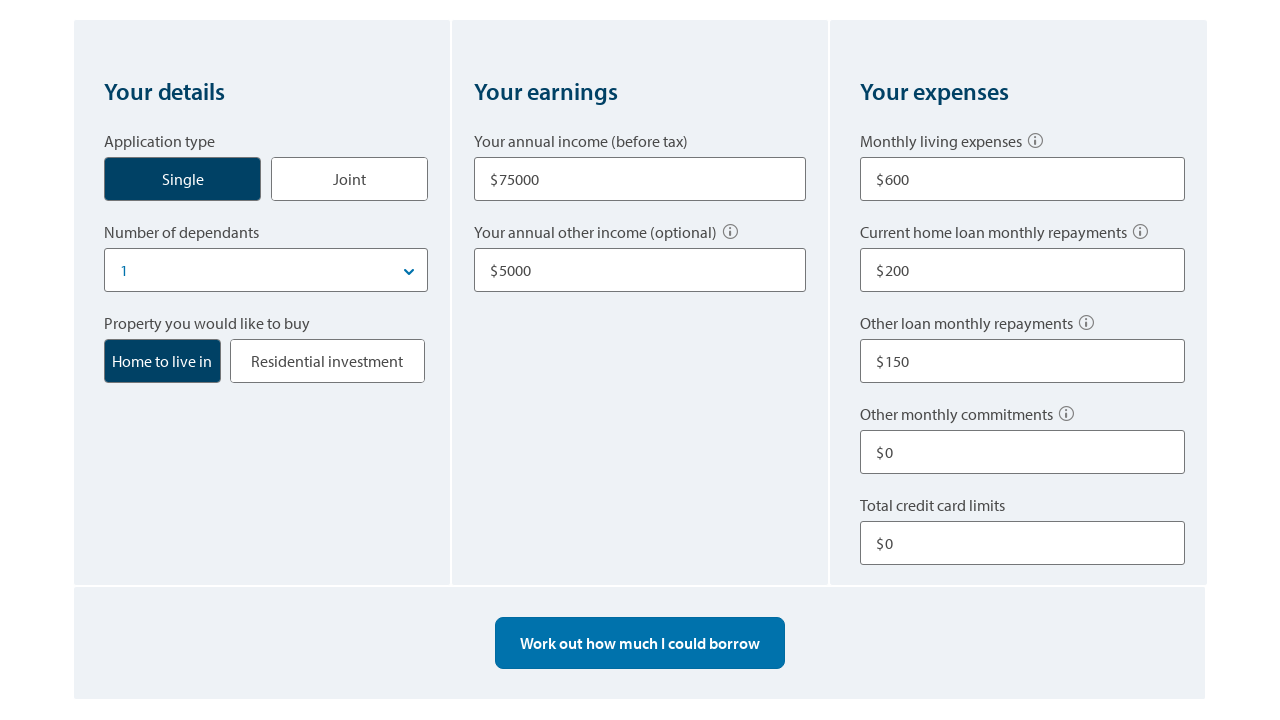

Entered other commitments of $50 on //main[contains(@class,'navigation-offset')]//div[3]//div[1]//div[4]//div[1]//in
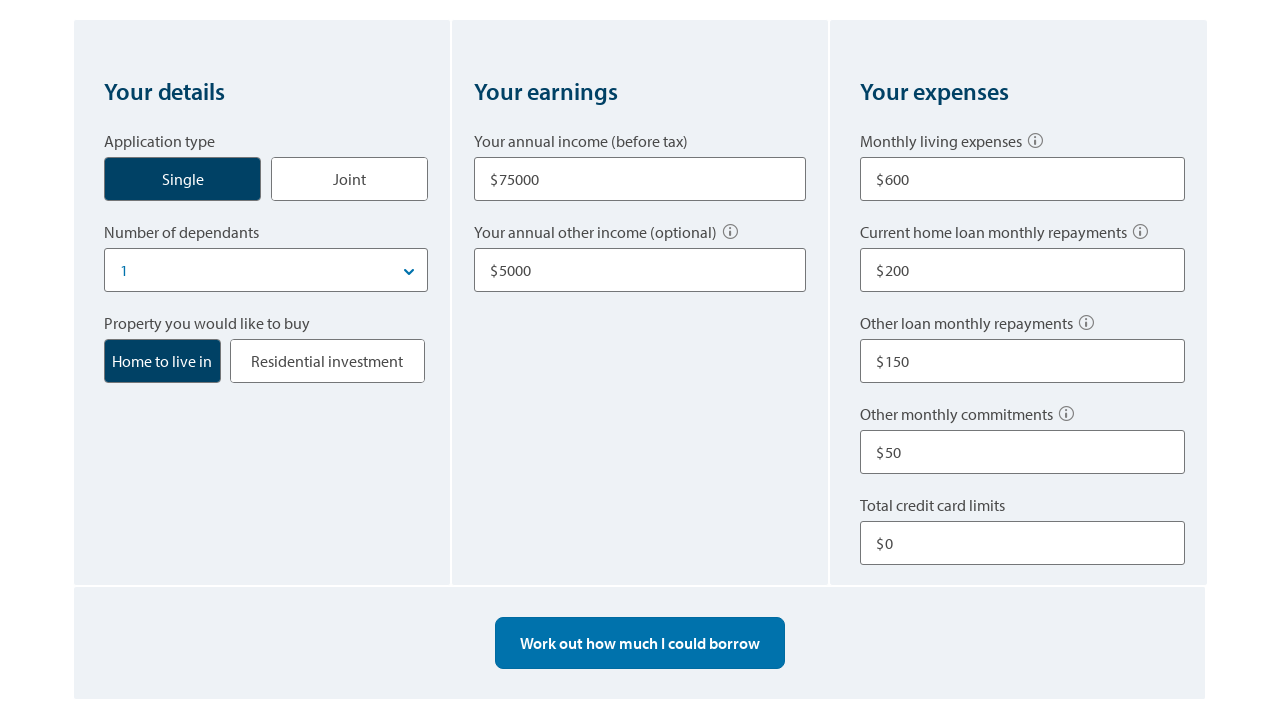

Entered total credit card limits of $5,000 on input#credit
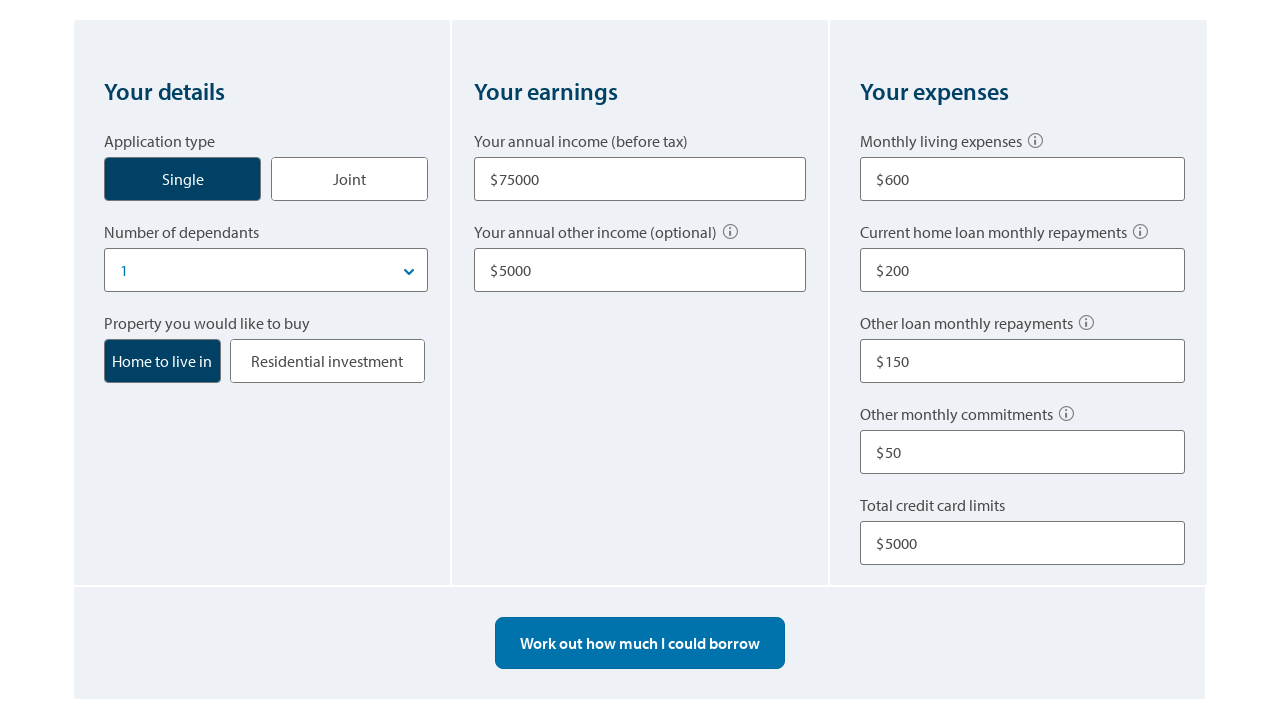

Clicked the 'Calculate' button to submit form at (640, 643) on button#btnBorrowCalculater
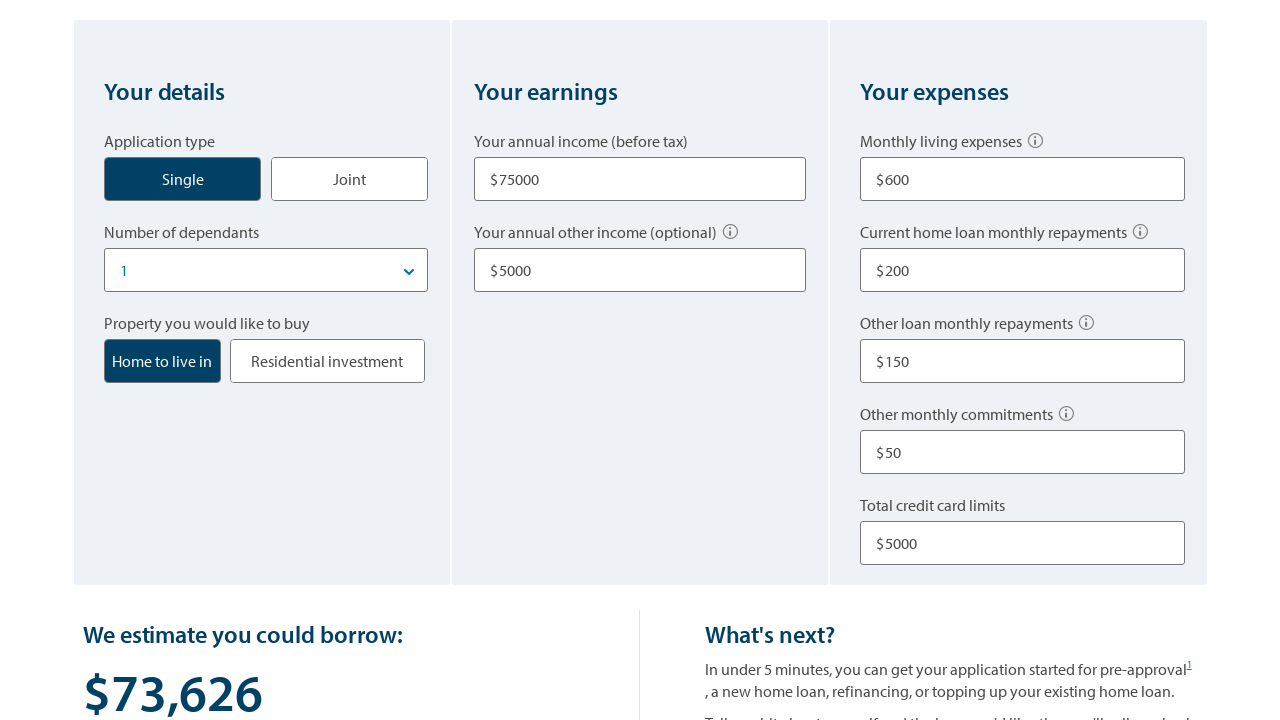

Waited for borrow calculation result to load
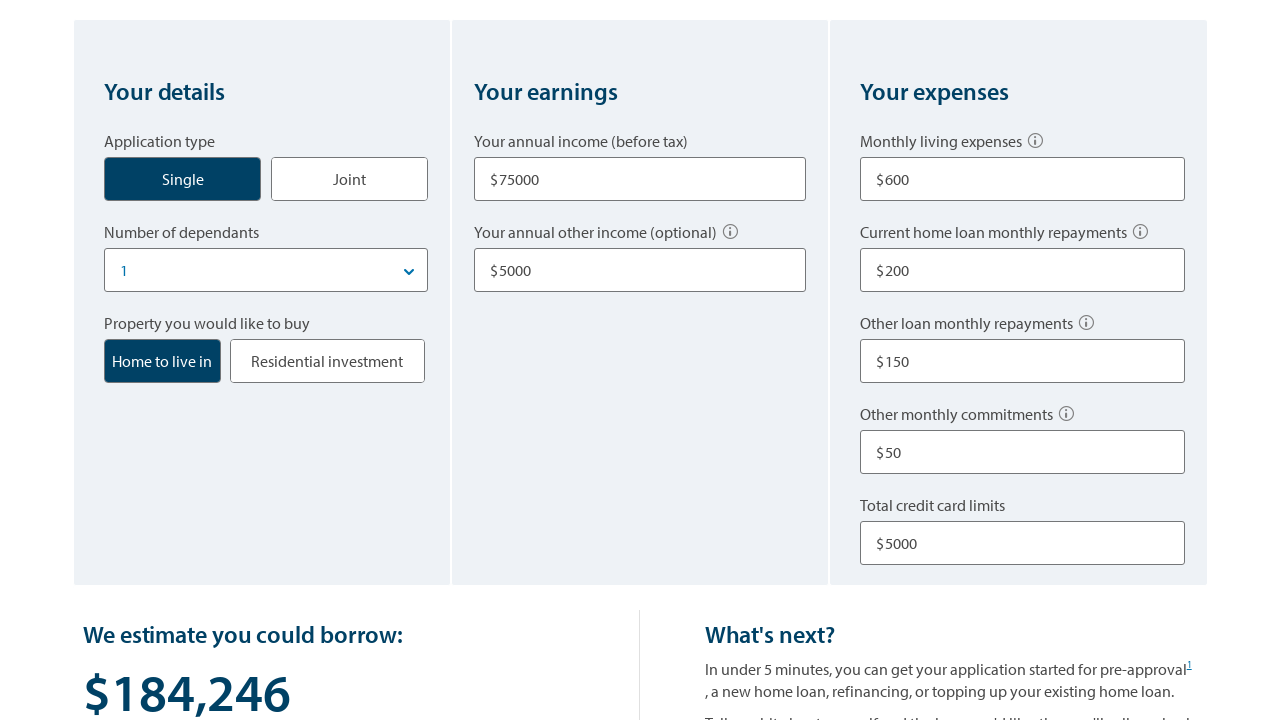

Scrolled down 500 pixels to view start over button
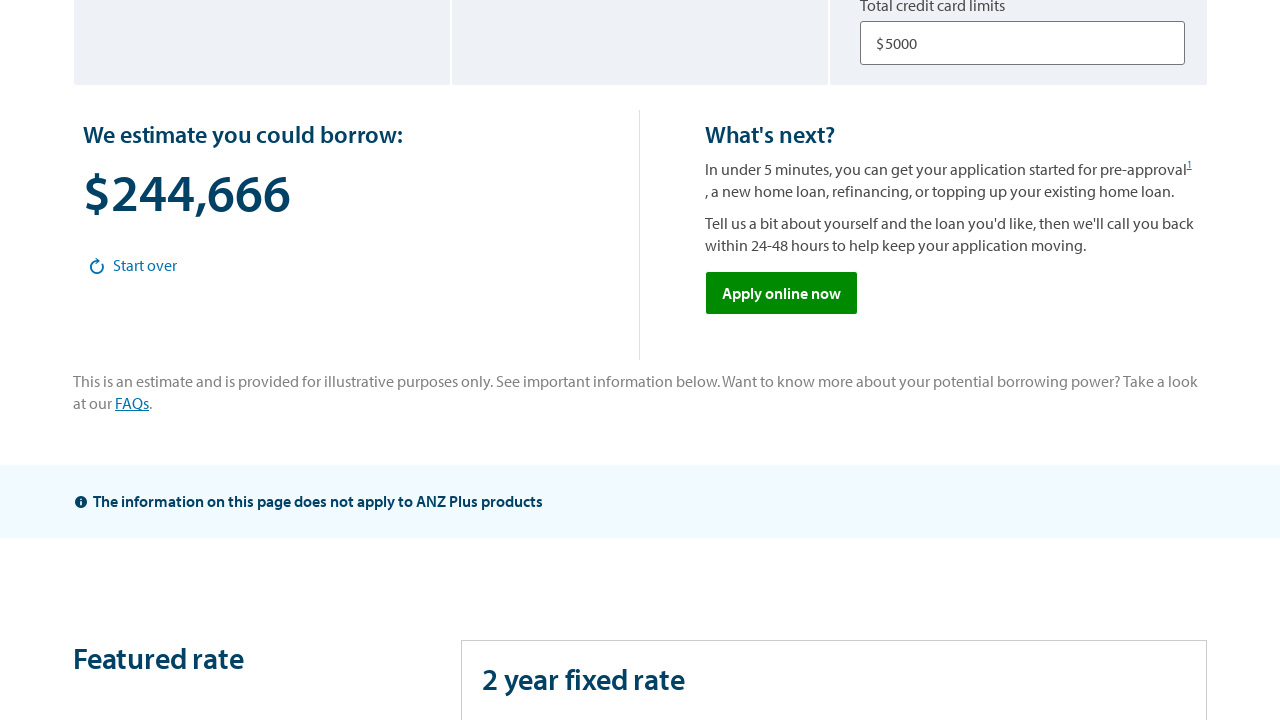

Clicked the 'Start Over' button to reset all form fields at (101, 266) on xpath=//span[contains(@class,'icon icon_restart')]
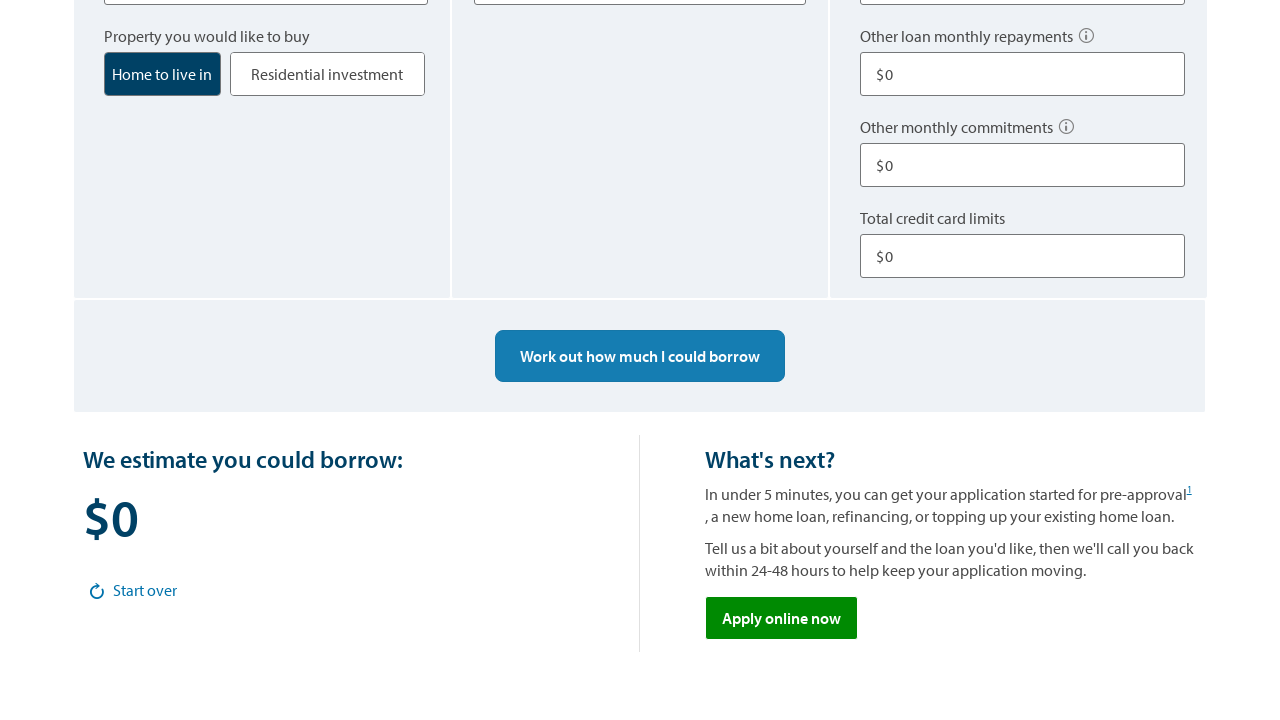

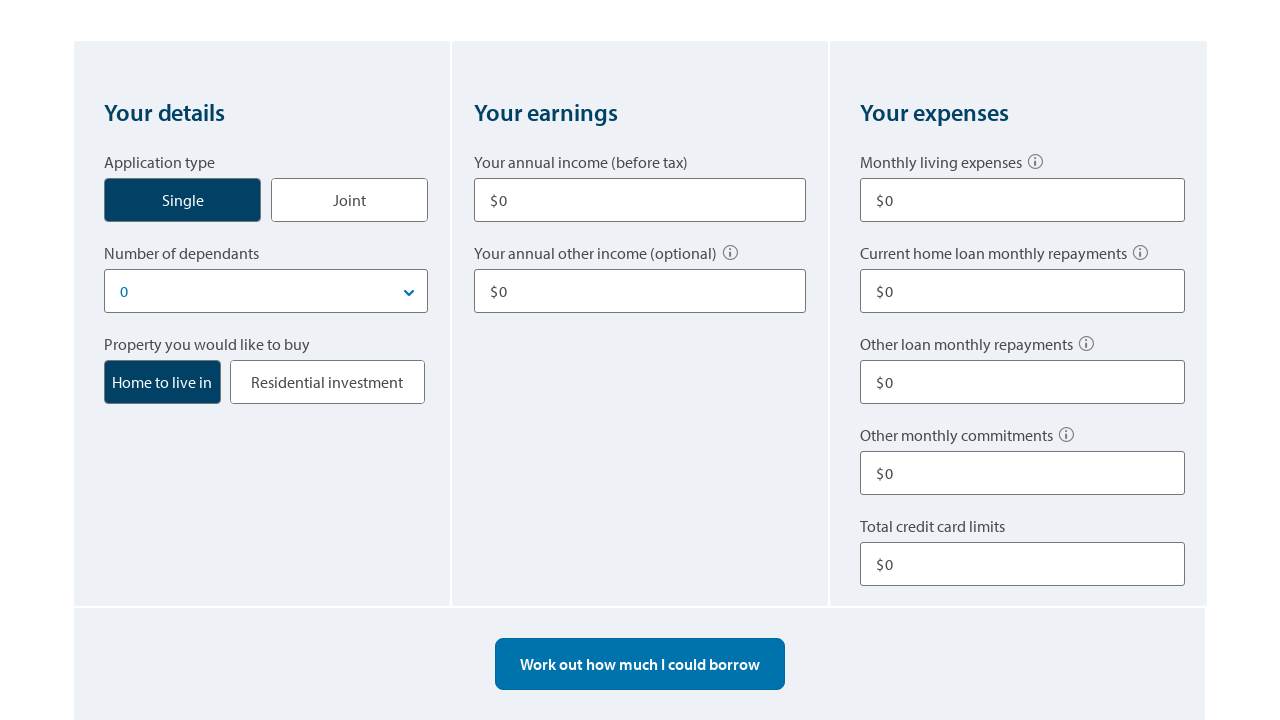